Tests browser alert/prompt dialog handling by clicking a prompt button and accepting the dialog with a custom input value

Starting URL: https://letcode.in/alert

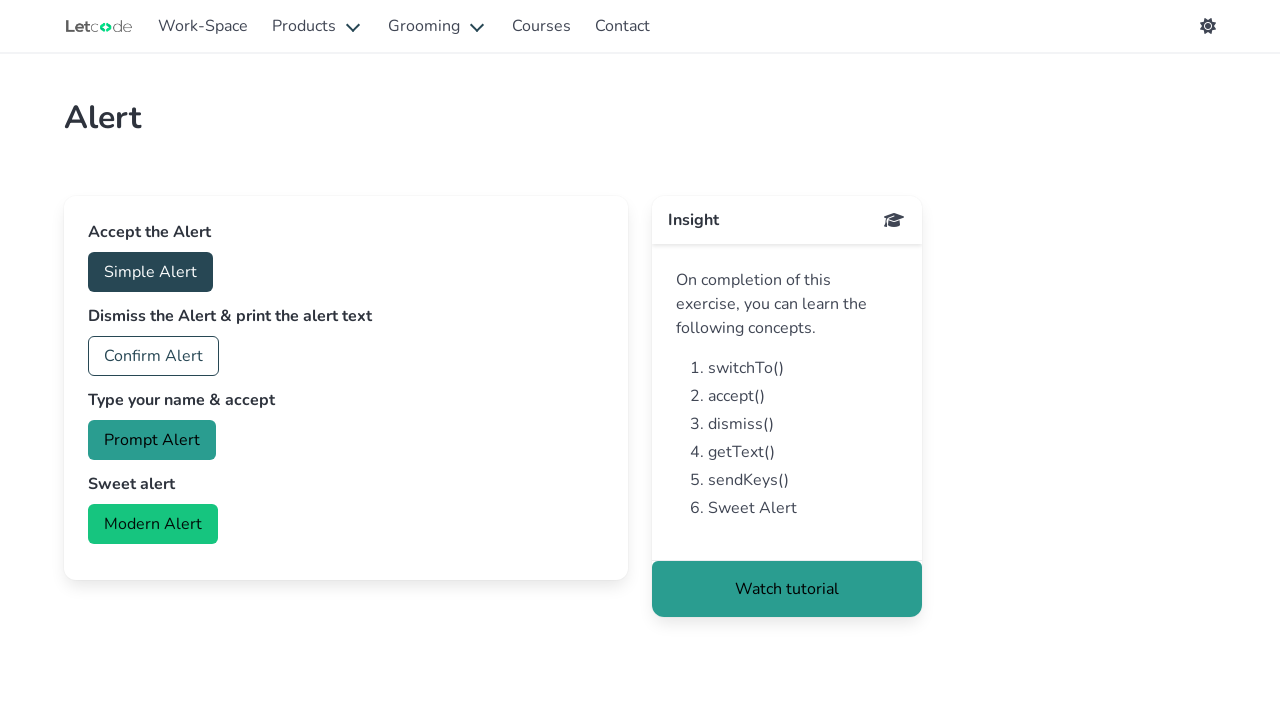

Set up dialog handler to accept prompt with custom value 'SIYA'
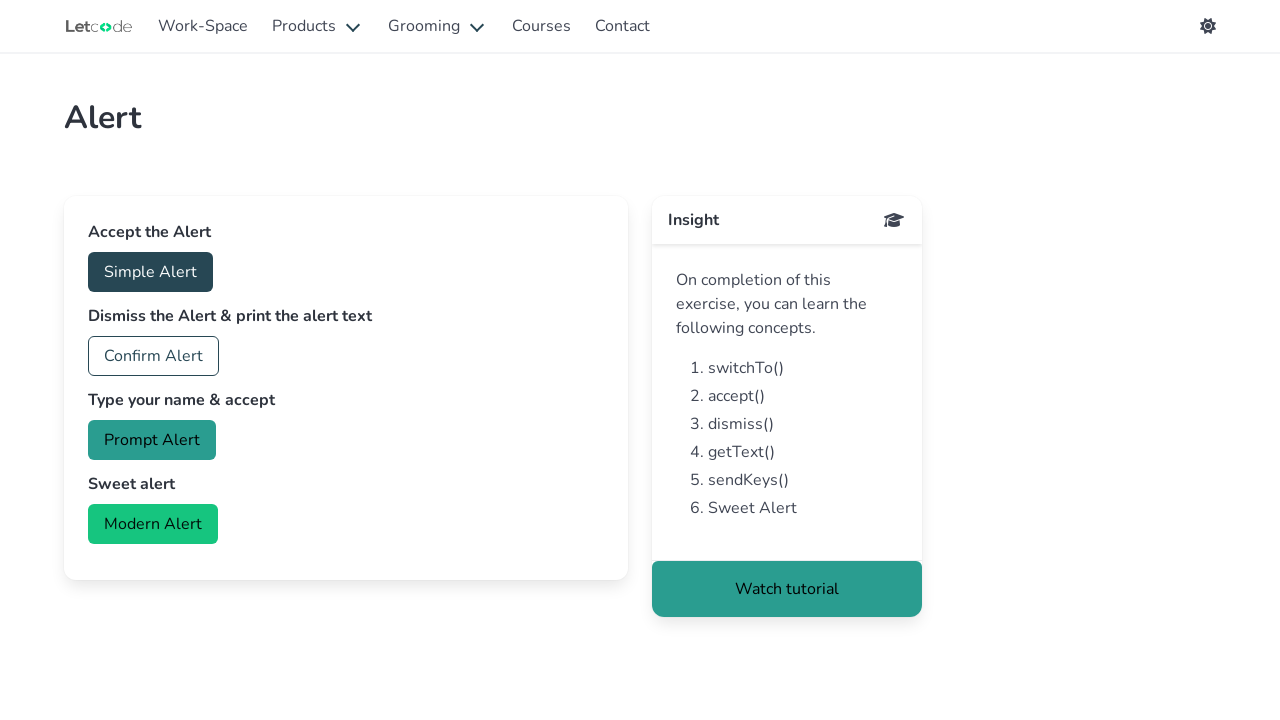

Clicked prompt button to trigger alert dialog at (152, 440) on xpath=//button[@id='prompt']
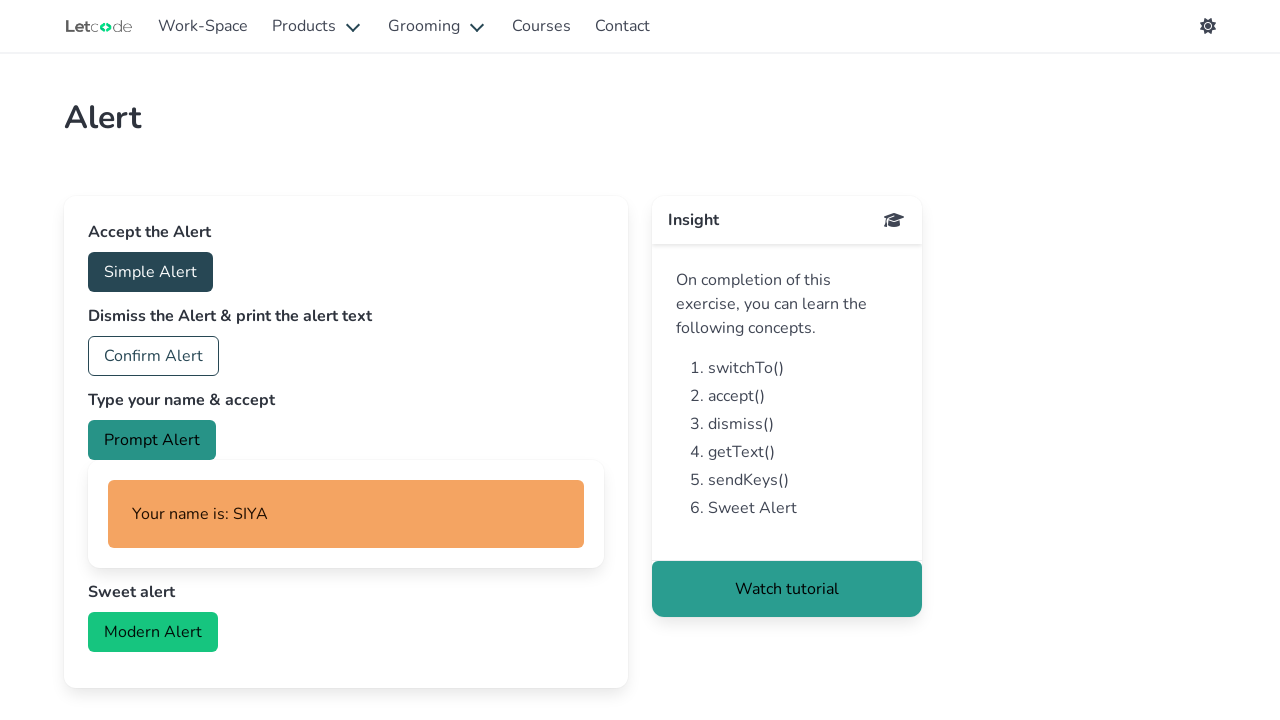

Waited 1000ms for dialog handling to complete
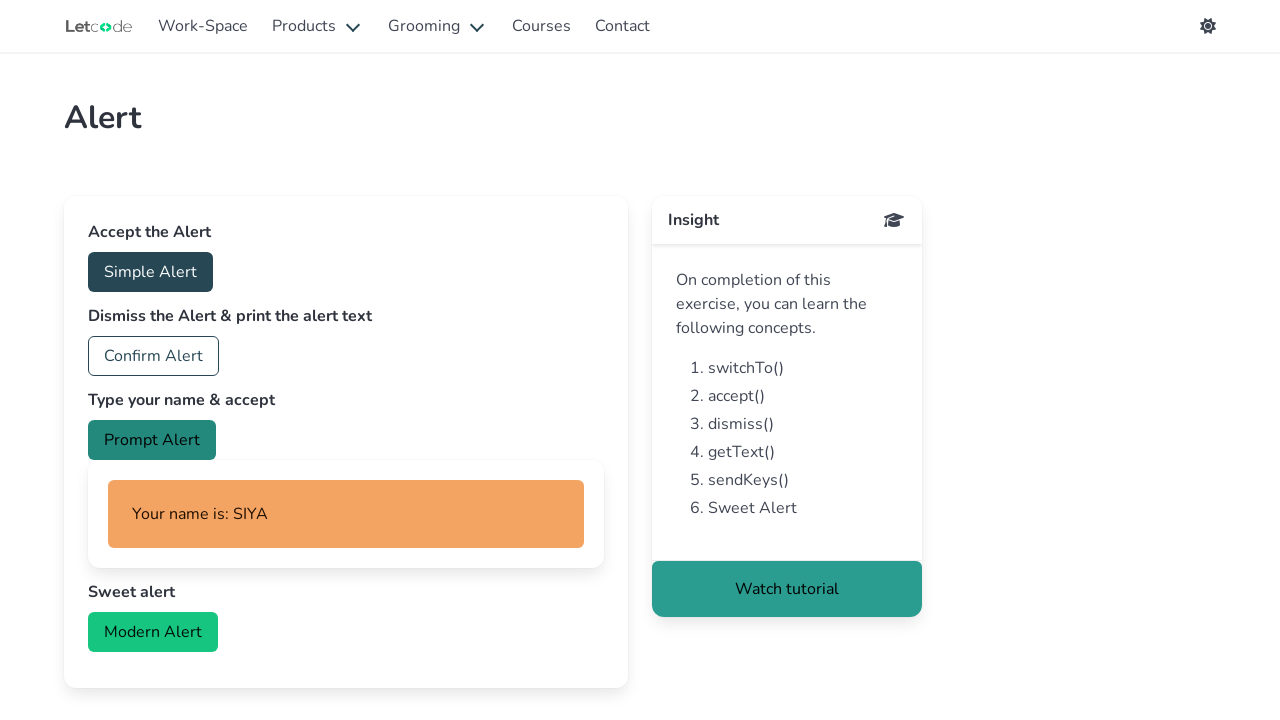

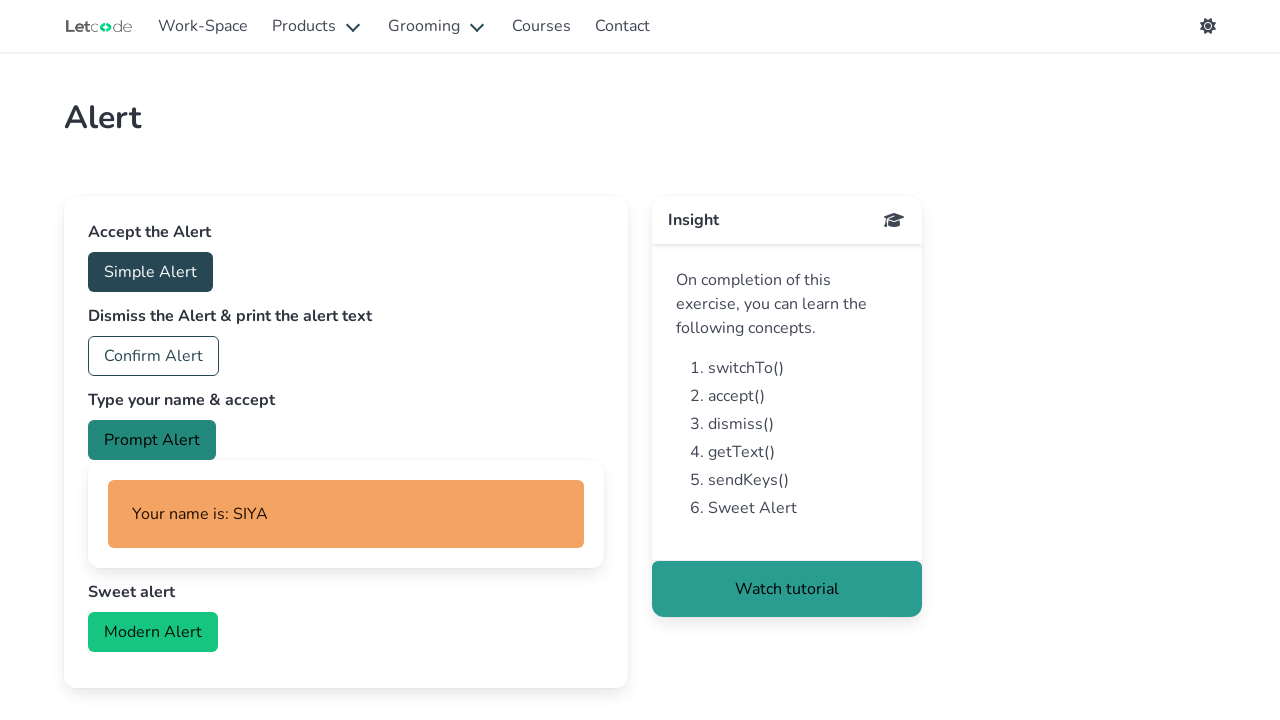